Tests dynamic controls by clicking the Remove button and waiting for the confirmation message to appear

Starting URL: http://the-internet.herokuapp.com/dynamic_controls

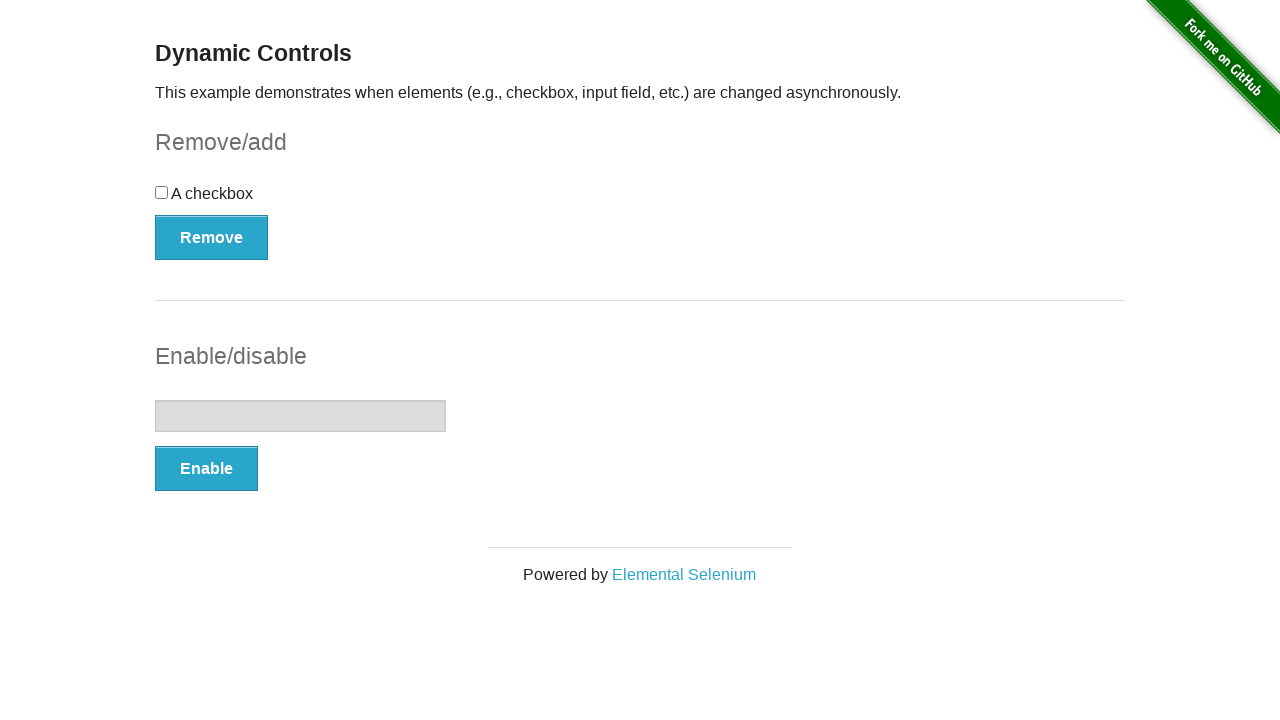

Navigated to dynamic controls page
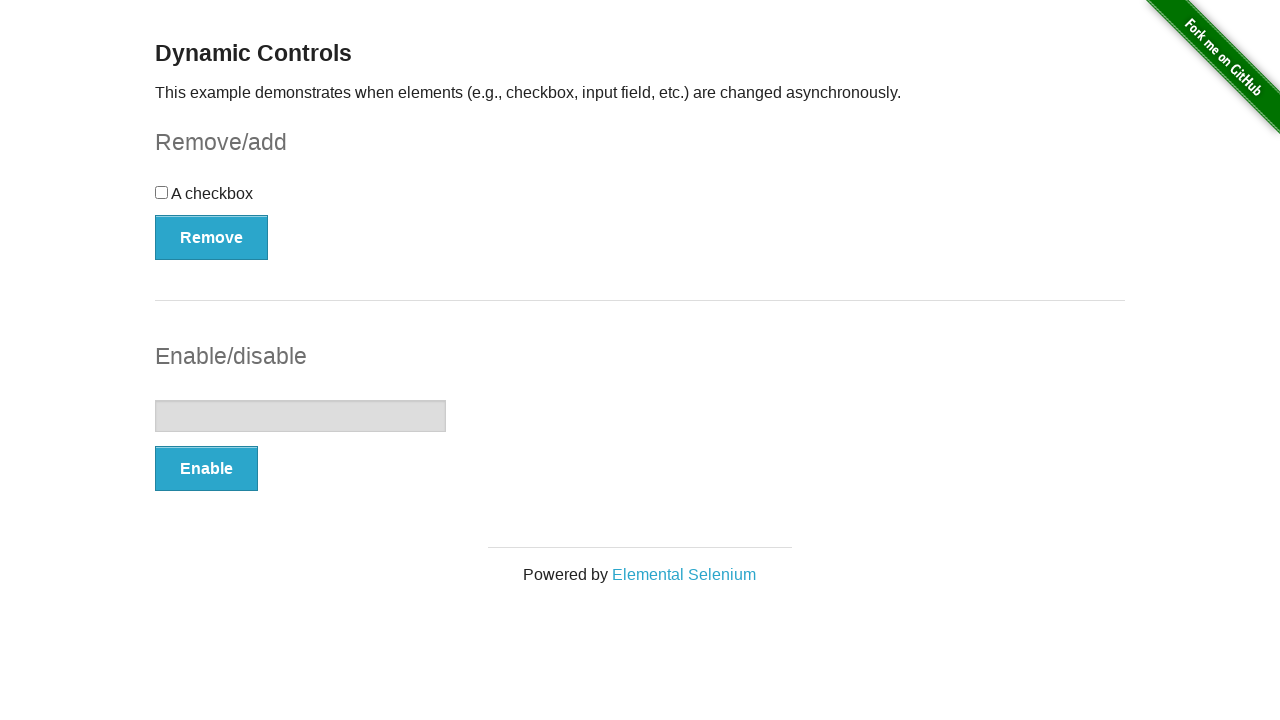

Clicked the Remove button at (212, 237) on xpath=//*[.='Remove']
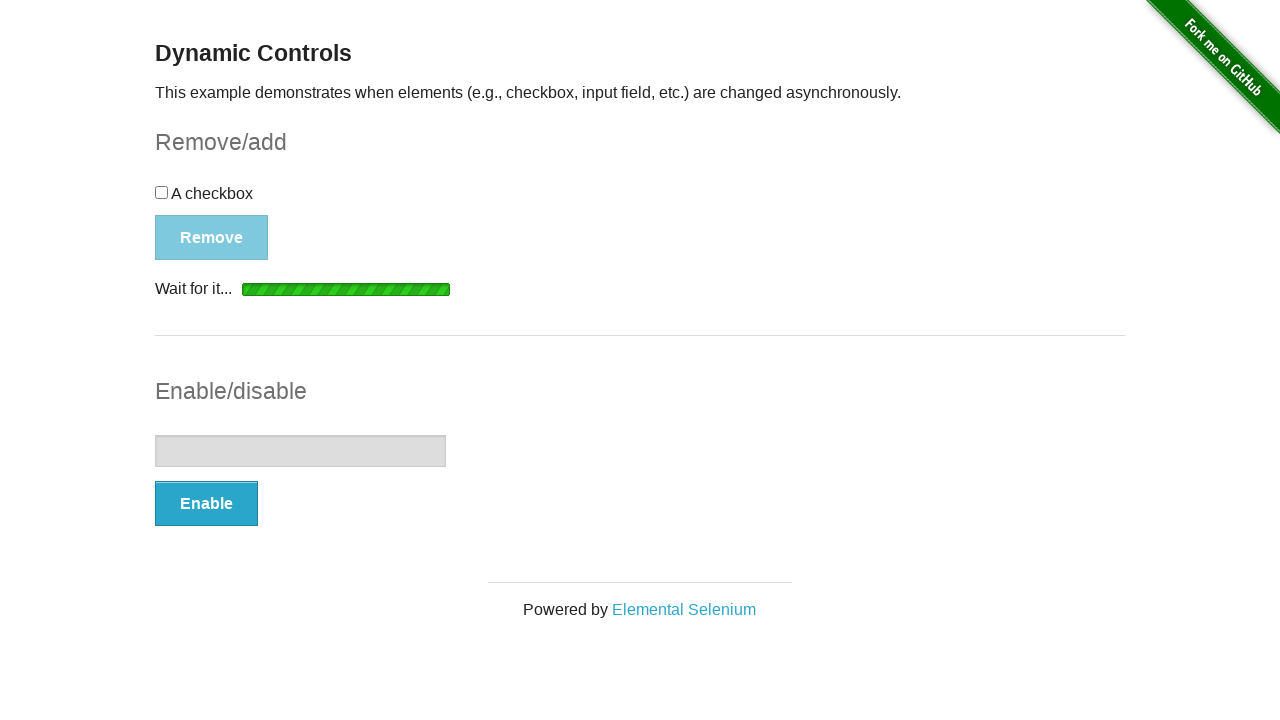

Waited for confirmation message to appear
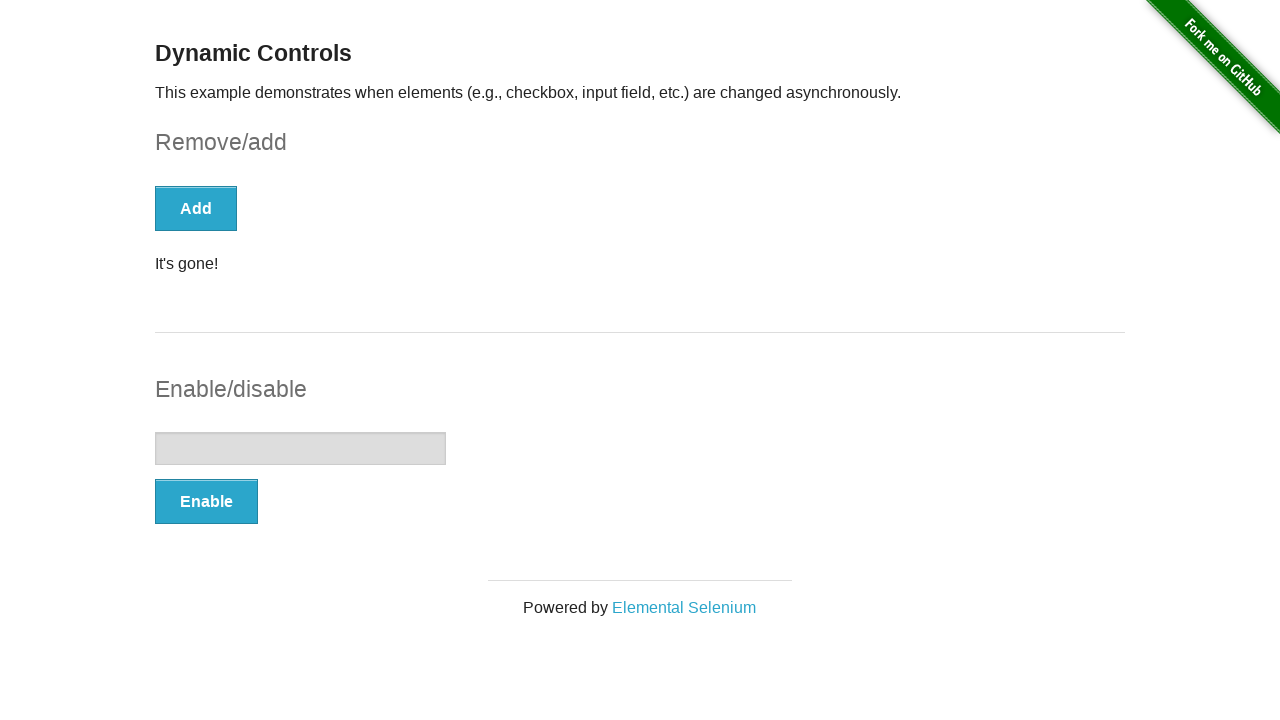

Retrieved message text: It's gone!
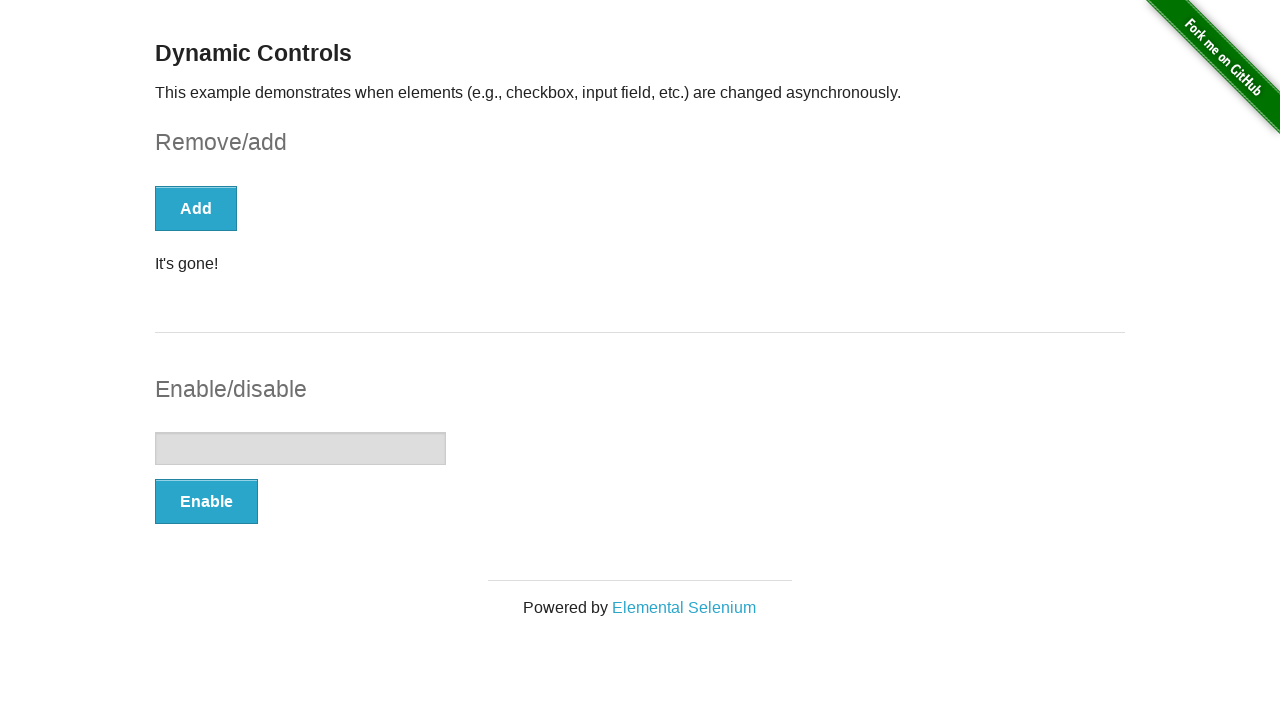

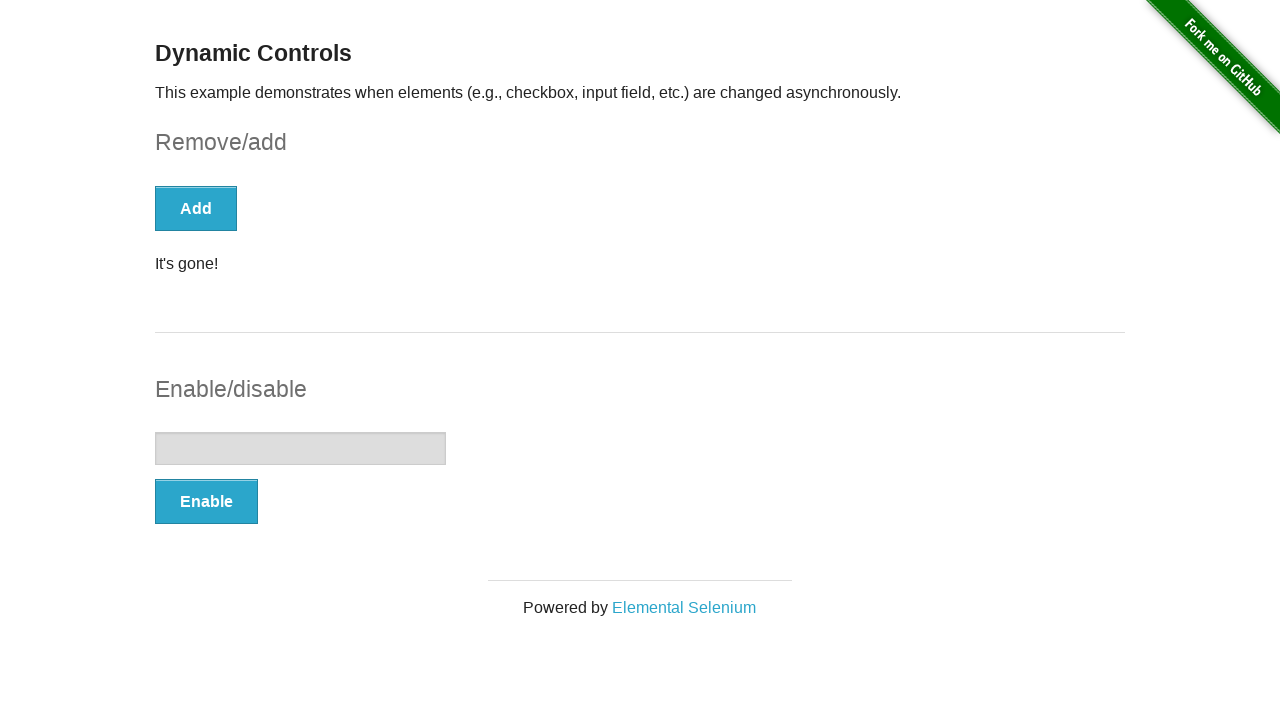